Tests the display/hide functionality of a text box by entering text, clicking hide button, making it visible via JavaScript, and entering more text

Starting URL: https://www.letskodeit.com/practice

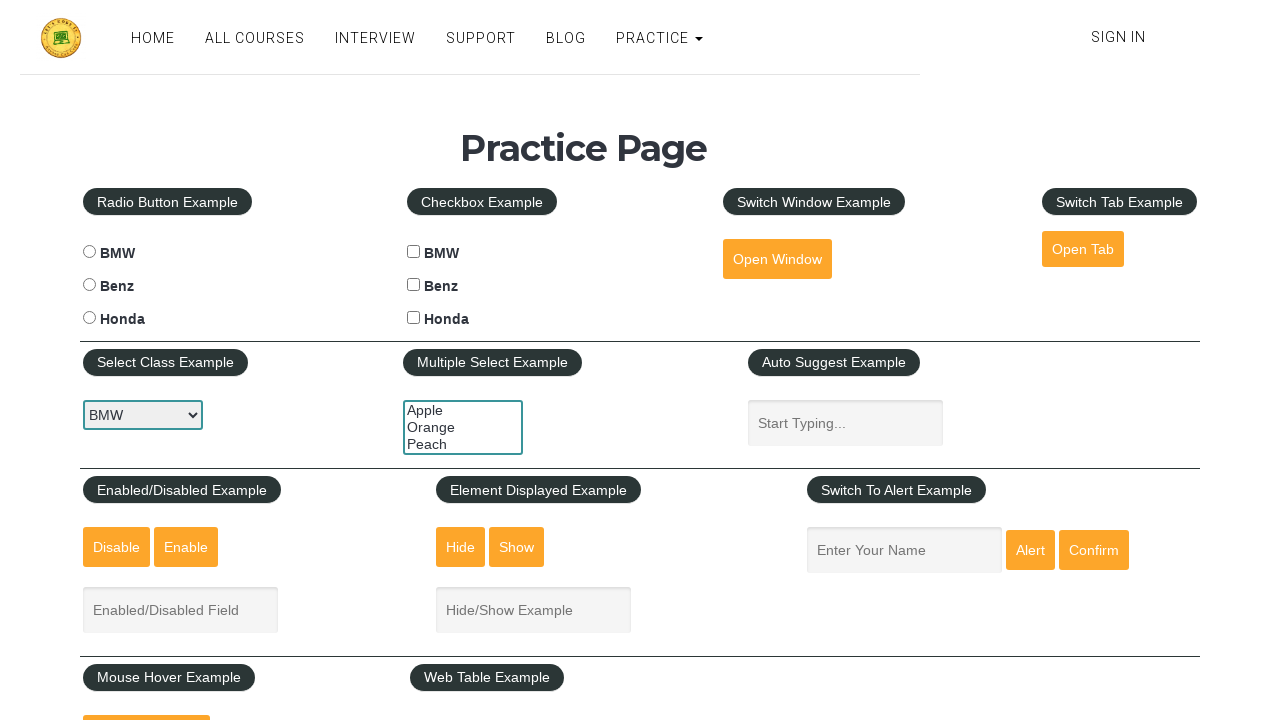

Filled displayed text box with '10' on #displayed-text
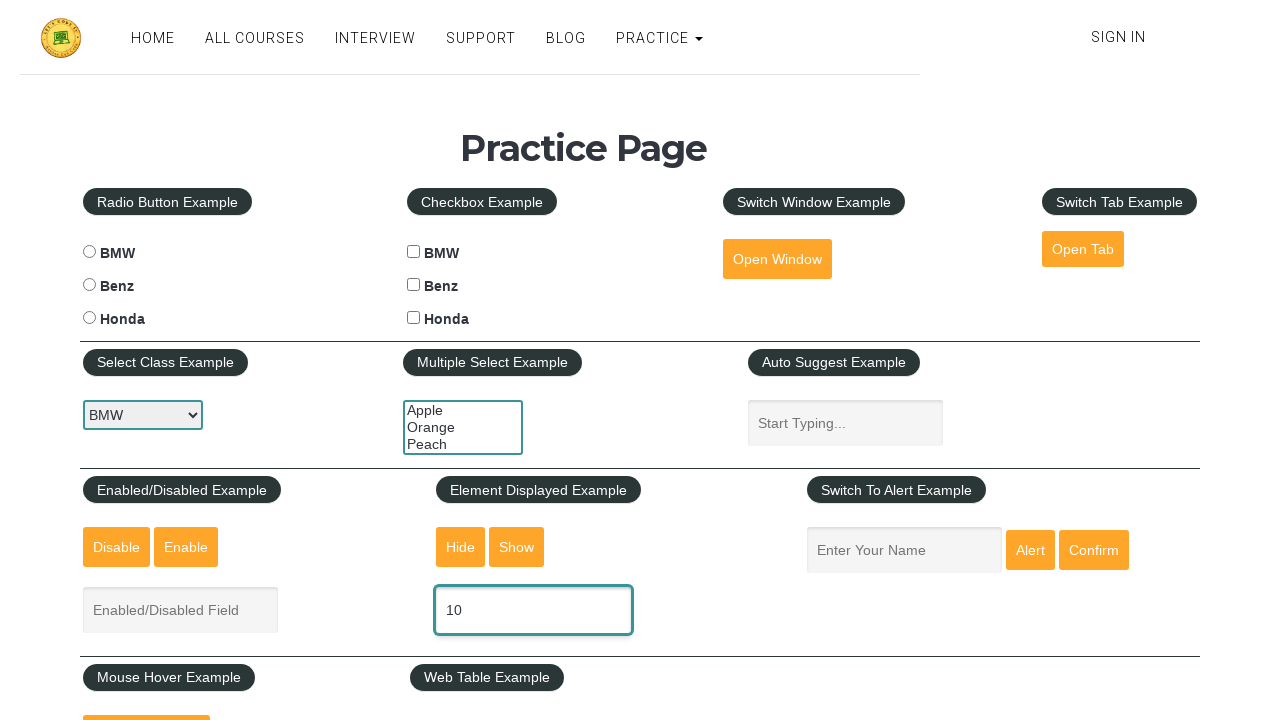

Clicked Hide button to hide text box at (461, 547) on #hide-textbox
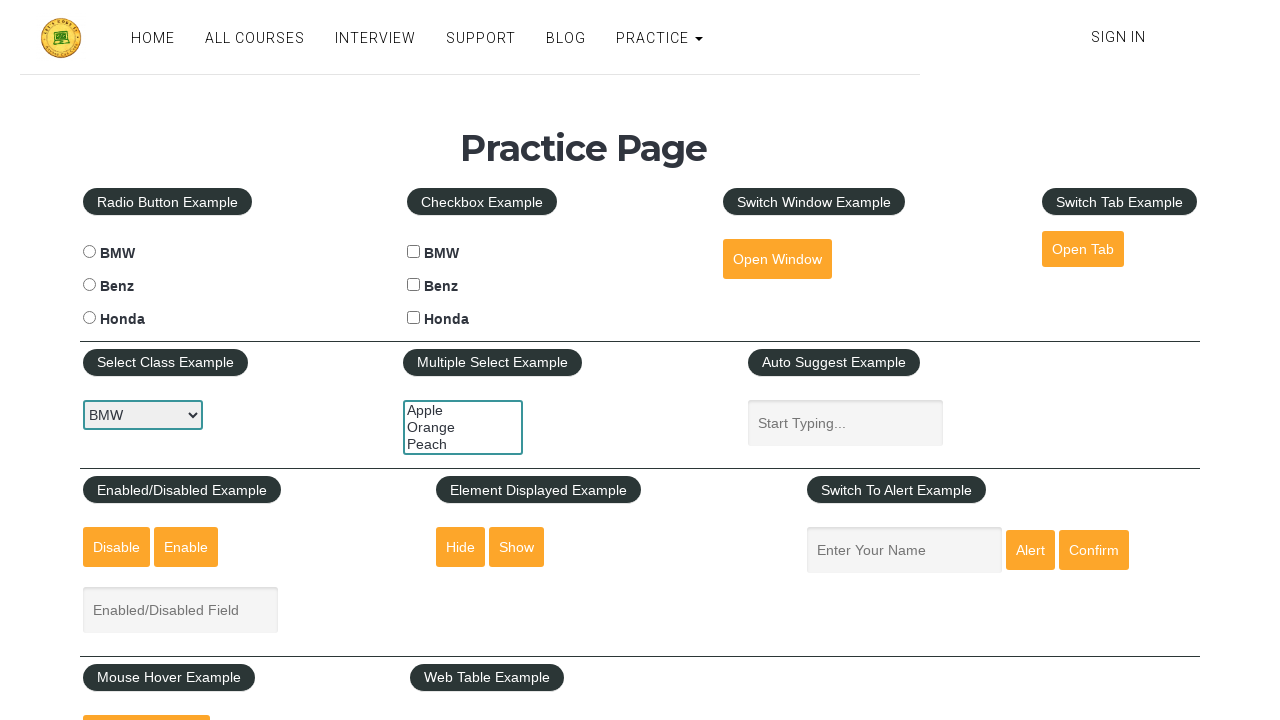

Waited 500ms for hide action to complete
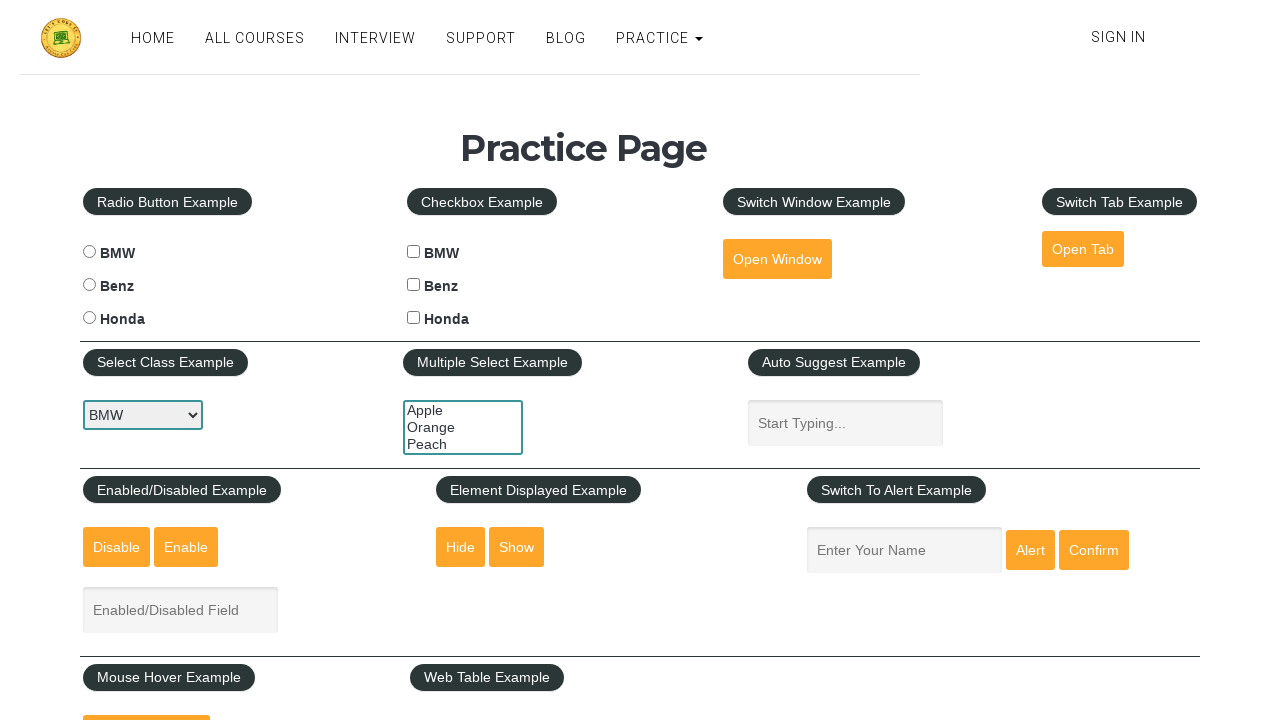

Executed JavaScript to make text box visible
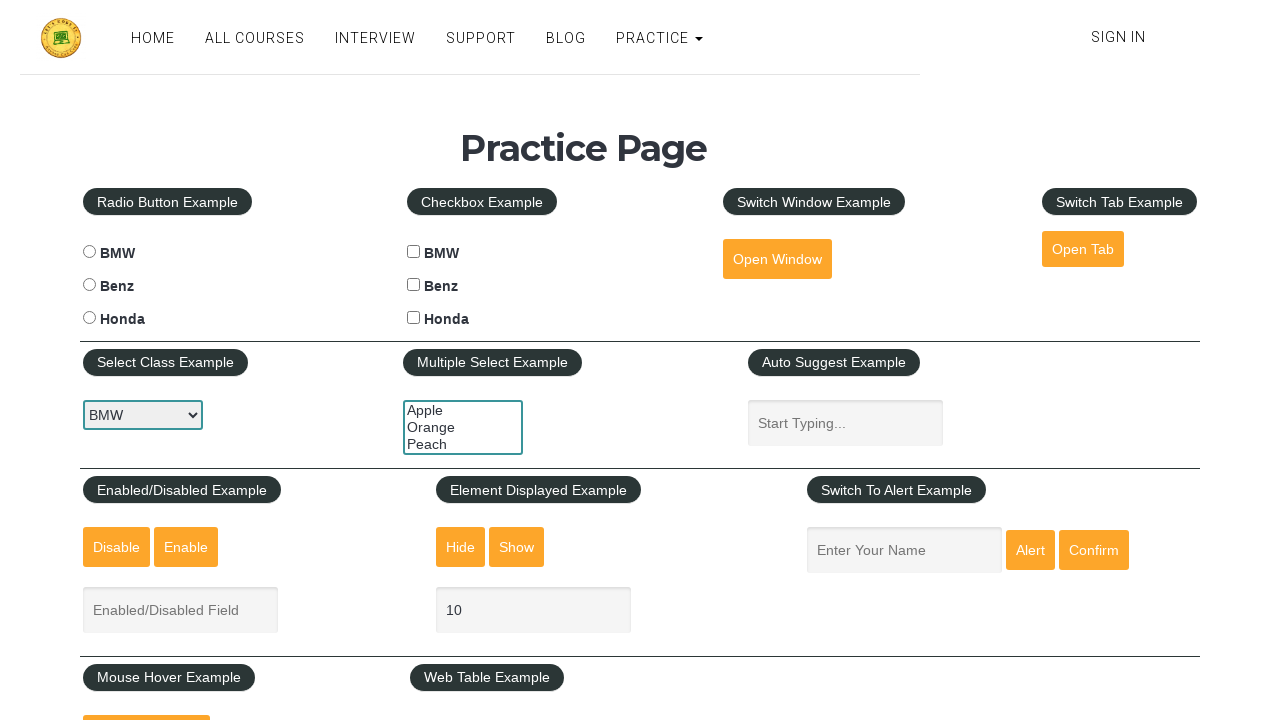

Filled text box with '20' after making it visible on #displayed-text
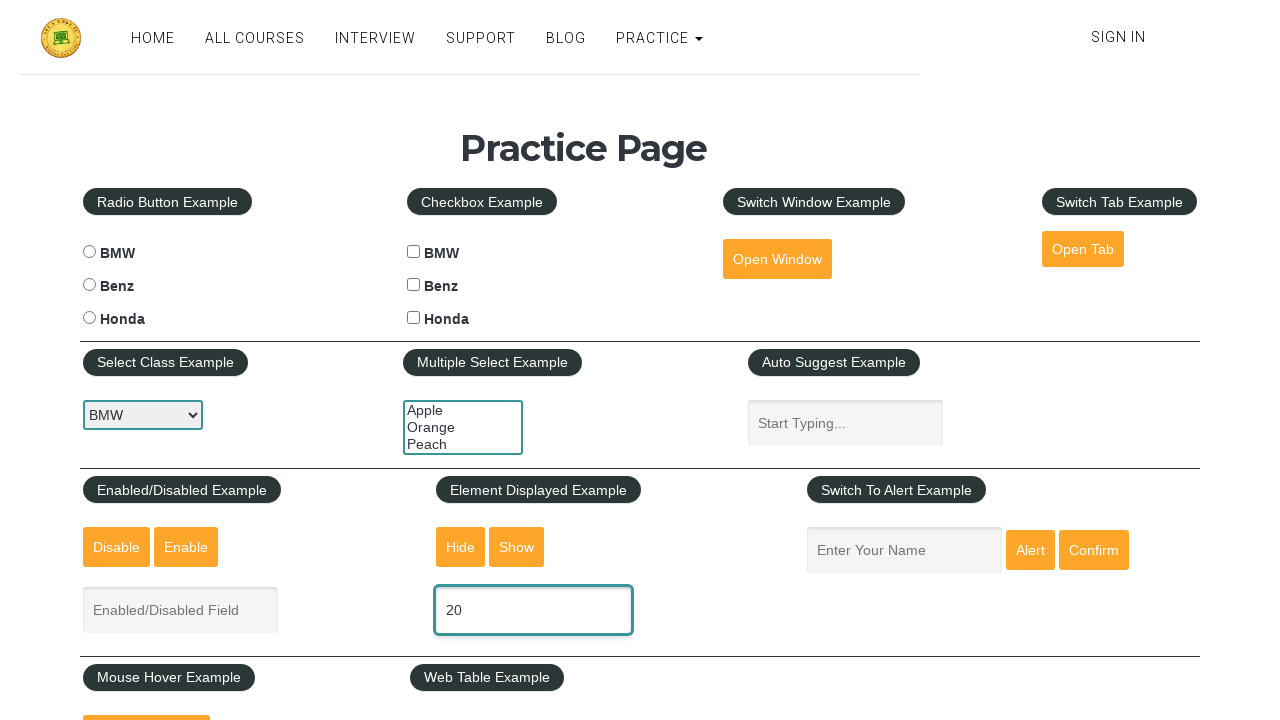

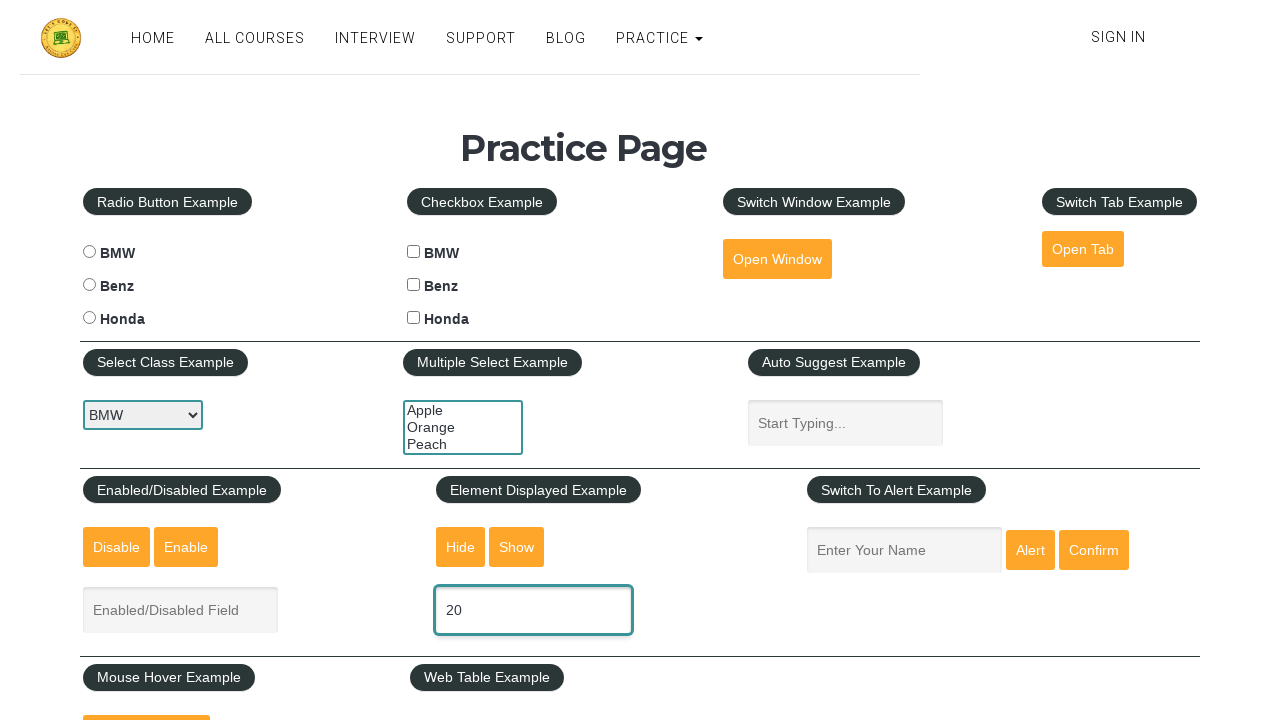